Opens Target.com main page and clicks on the cart icon to view the shopping cart

Starting URL: https://www.target.com/

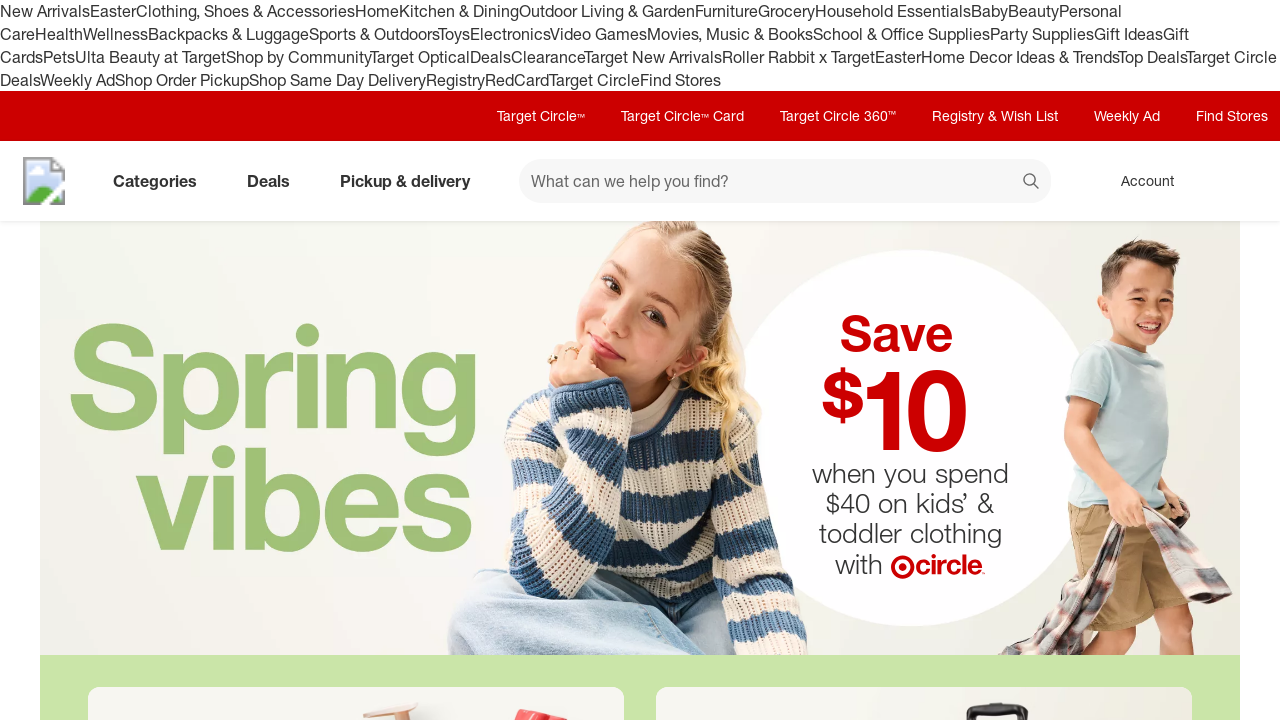

Target.com main page loaded successfully
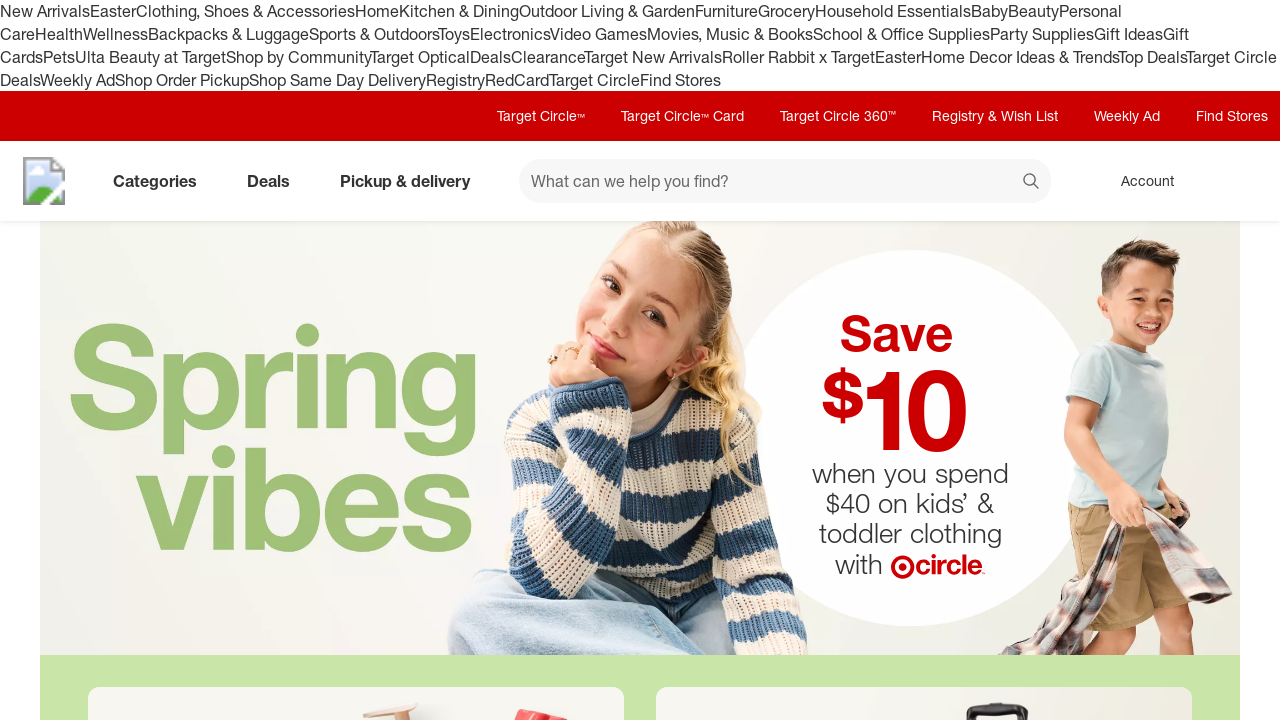

Clicked on cart icon to view shopping cart at (1238, 181) on div[data-test='@web/CartIcon']
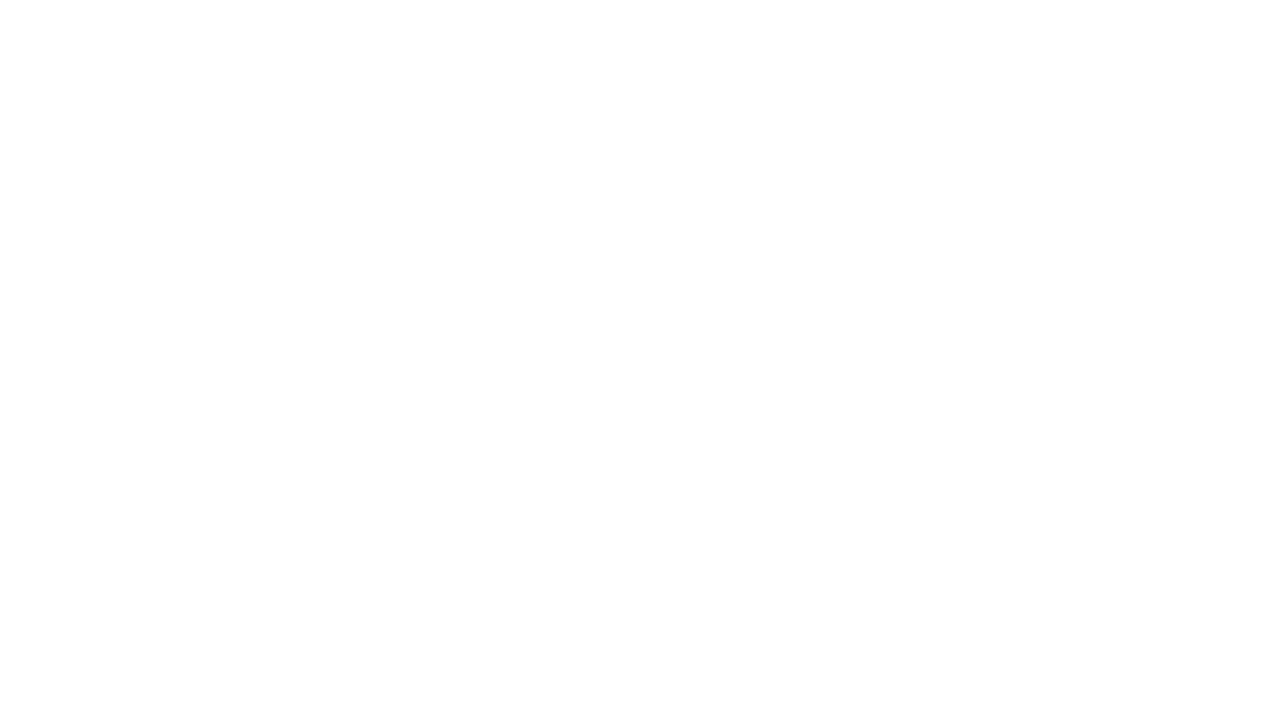

Shopping cart page loaded successfully
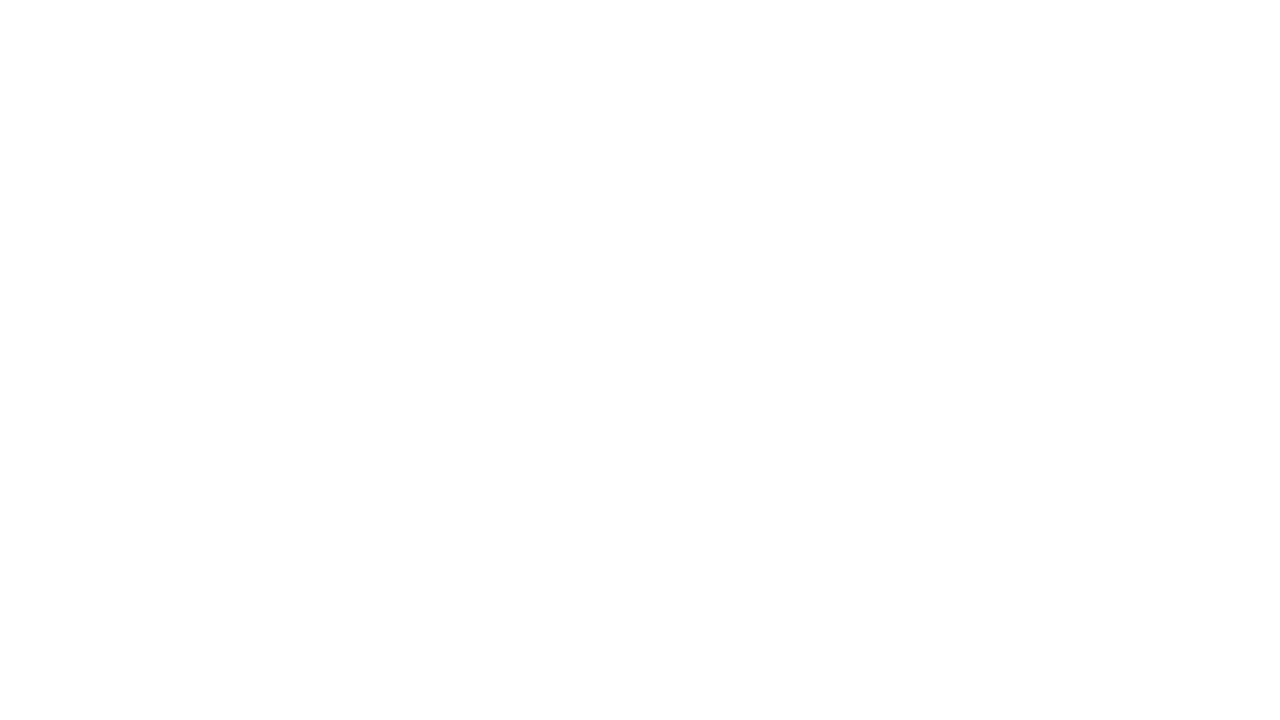

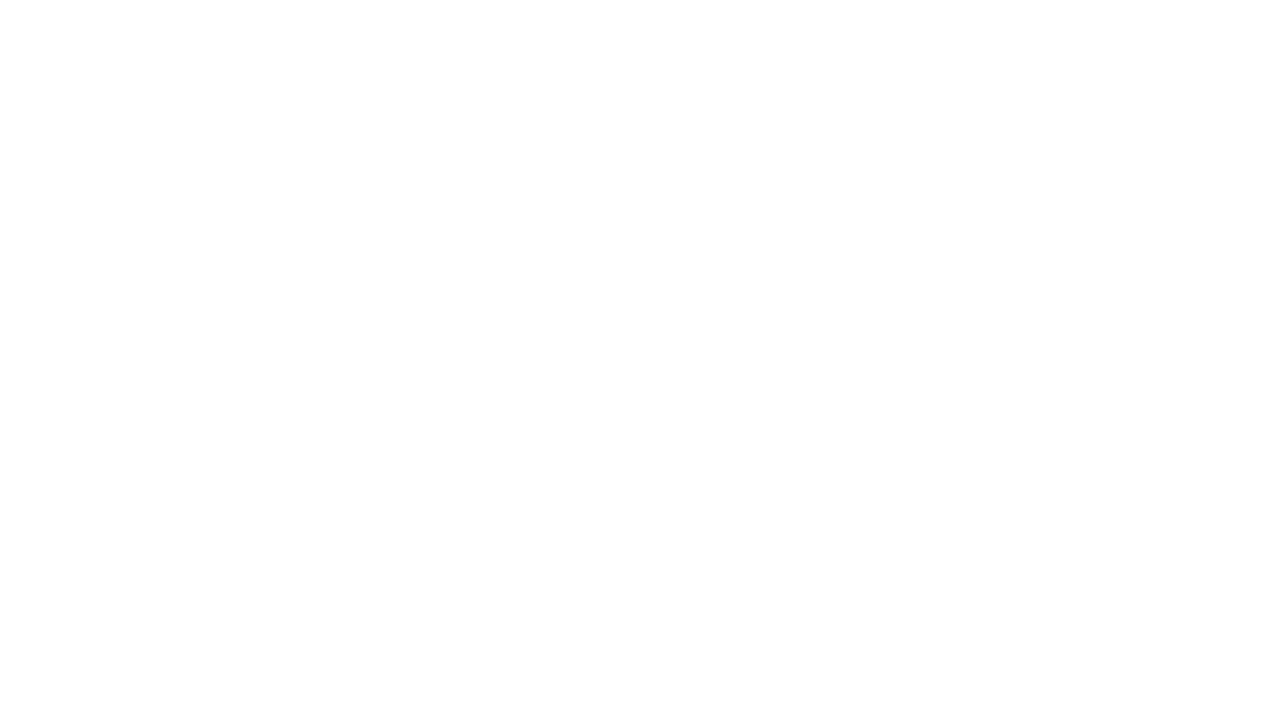